Tests browser window handling by opening a new tab, switching between tabs, and extracting text from elements in different windows

Starting URL: https://demoqa.com/browser-windows

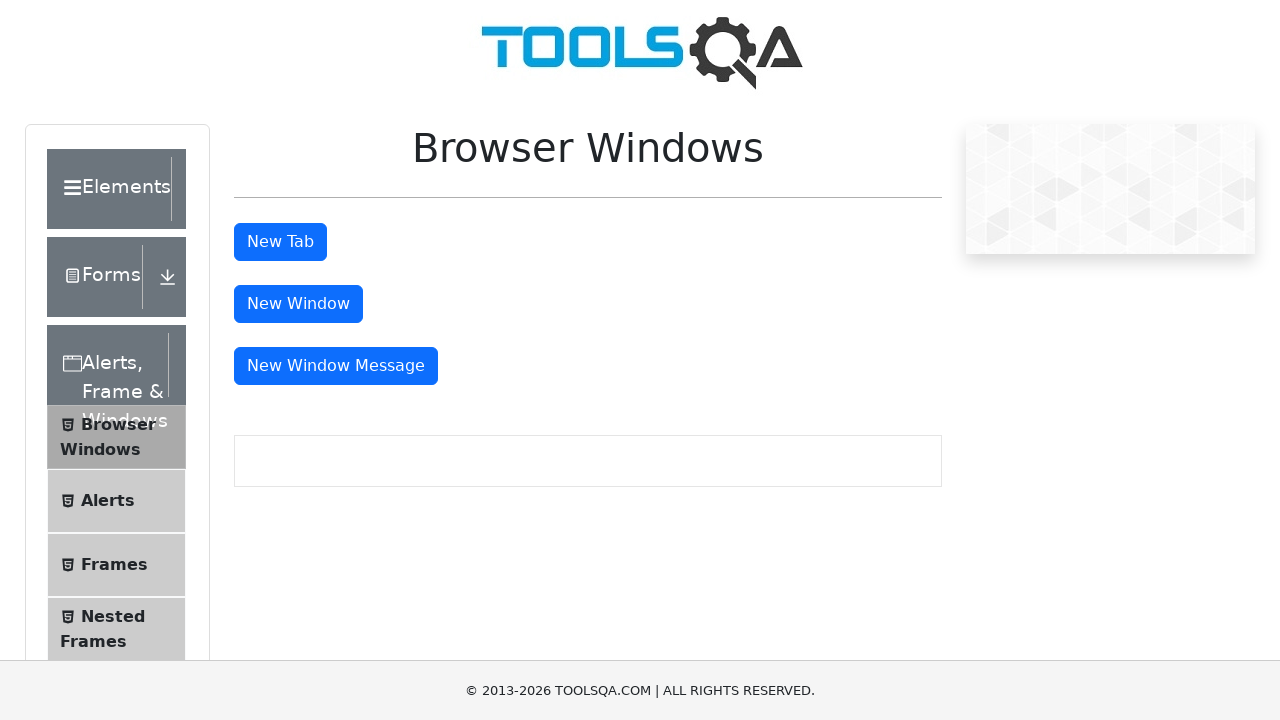

Scrolled down 250px to make tab button visible
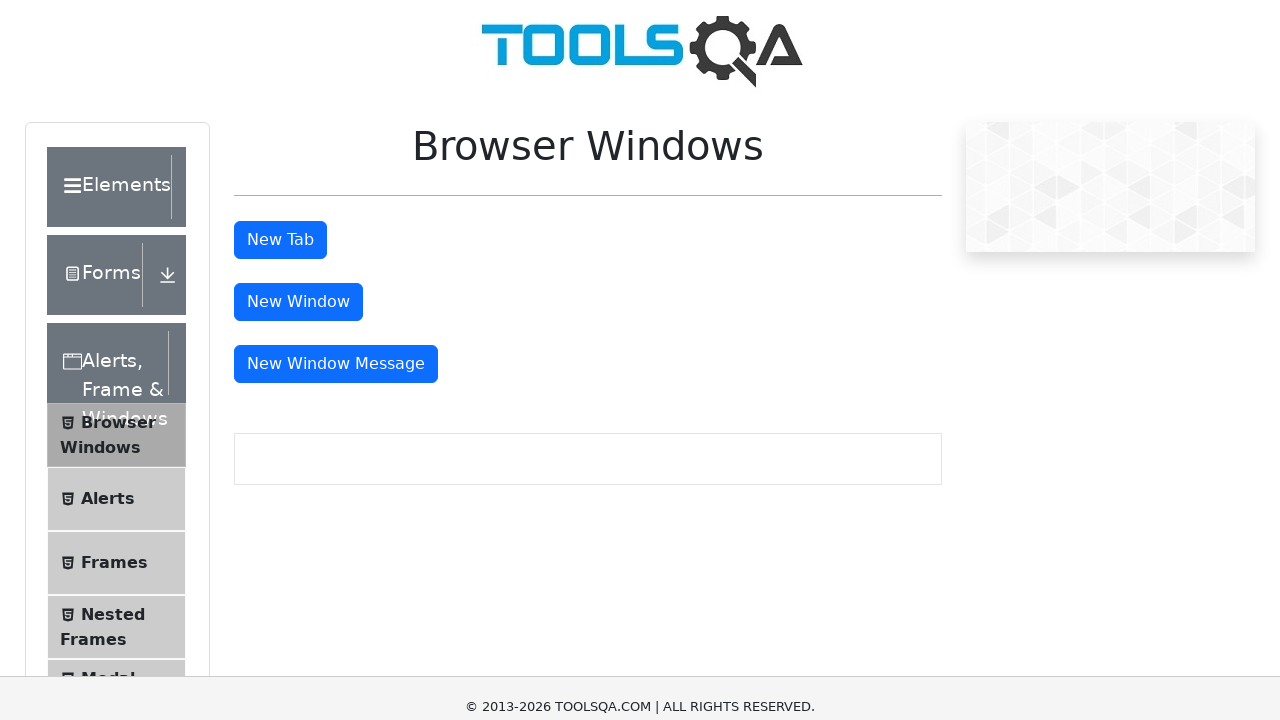

Clicked tab button to open new tab at (280, 6) on #tabButton
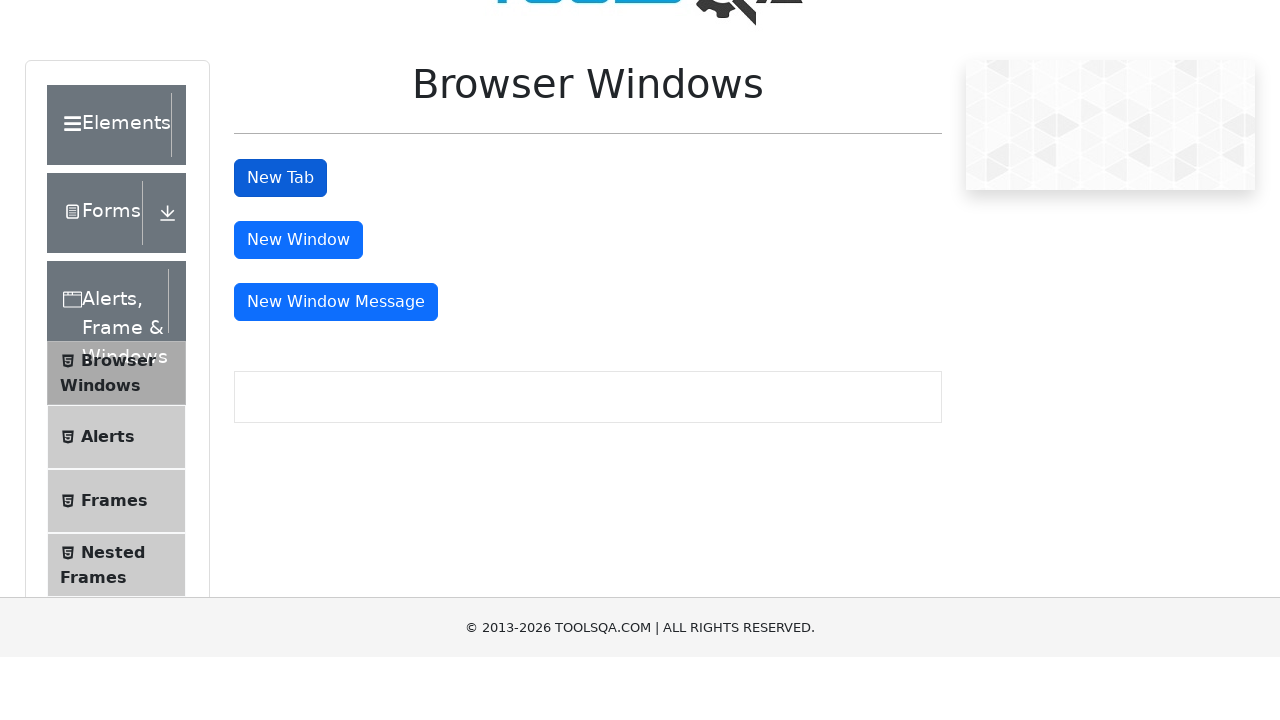

New tab opened and captured
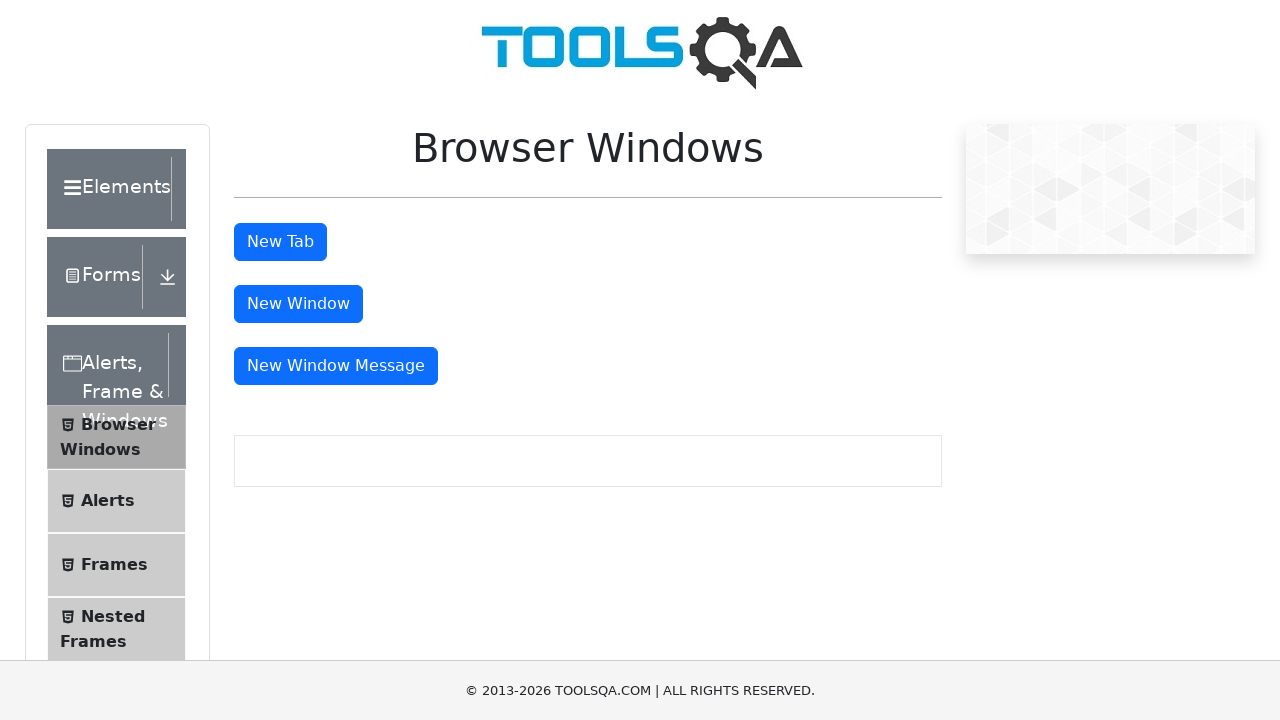

Extracted sample heading text from new tab
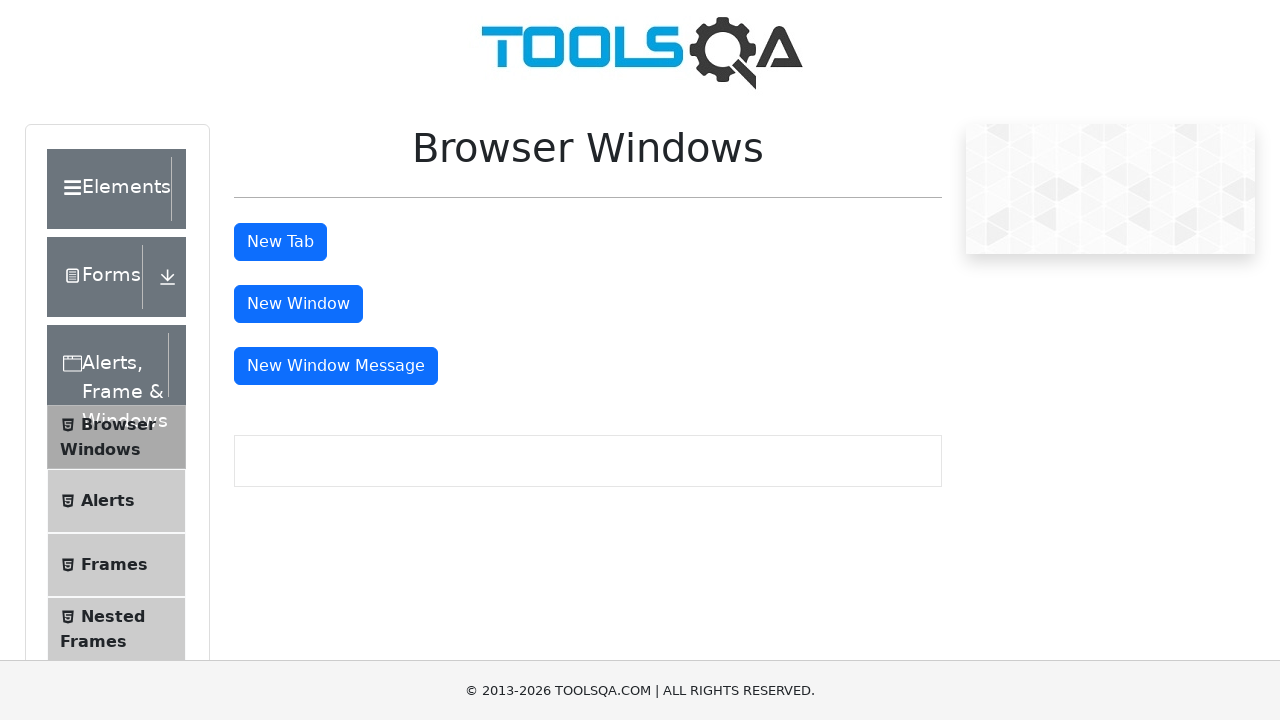

Extracted title text from original tab
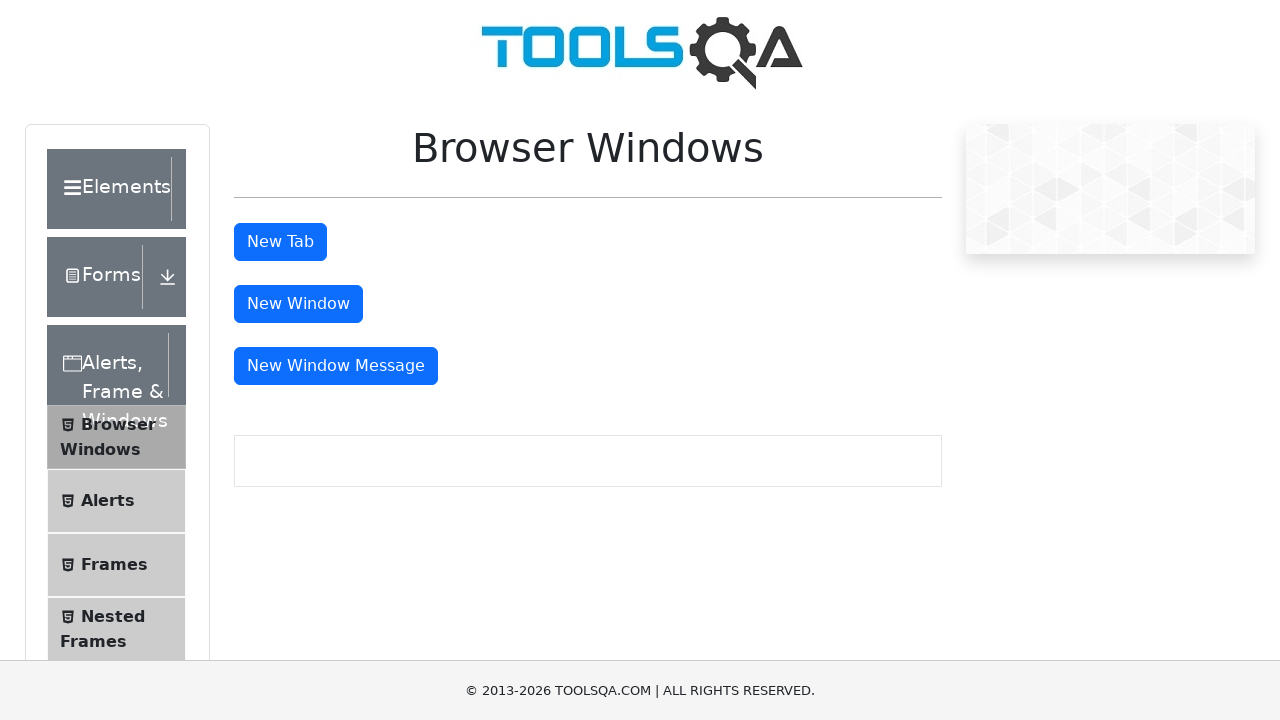

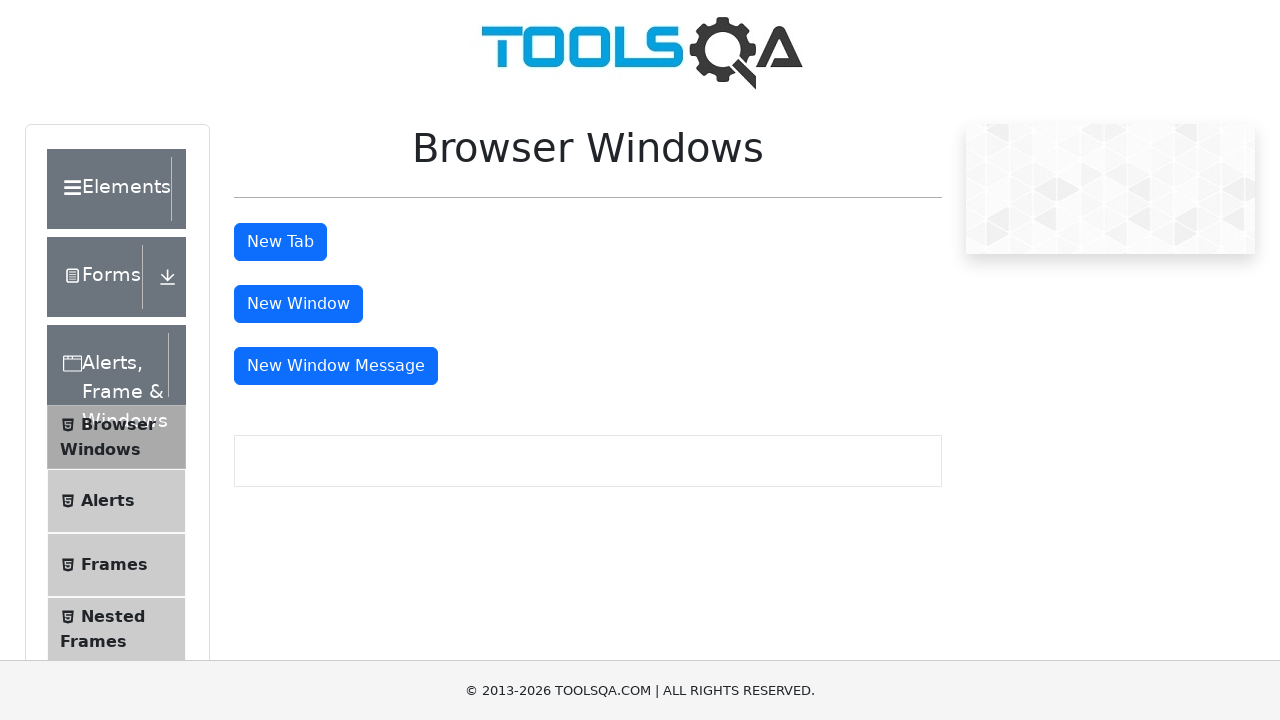